Tests text input functionality by entering text into an input field, clicking a button, and verifying the button text updates to match the entered text.

Starting URL: http://uitestingplayground.com/textinput

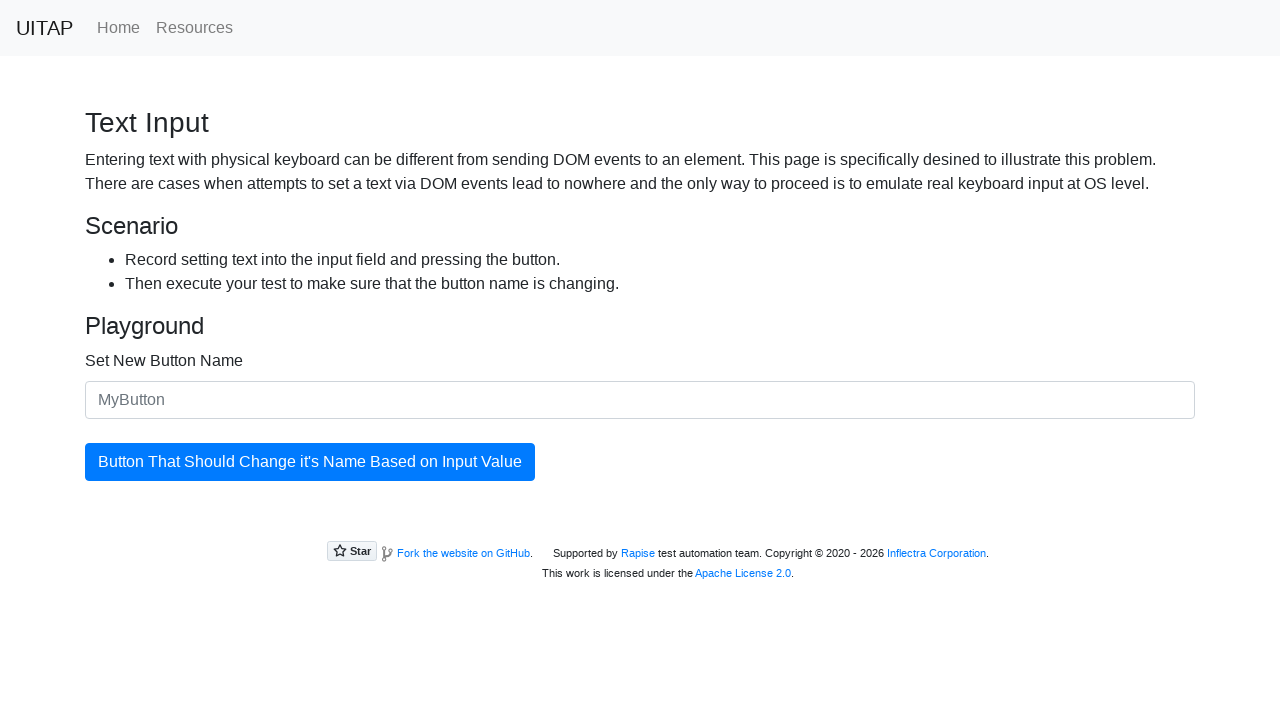

Clicked on the input field at (640, 400) on input
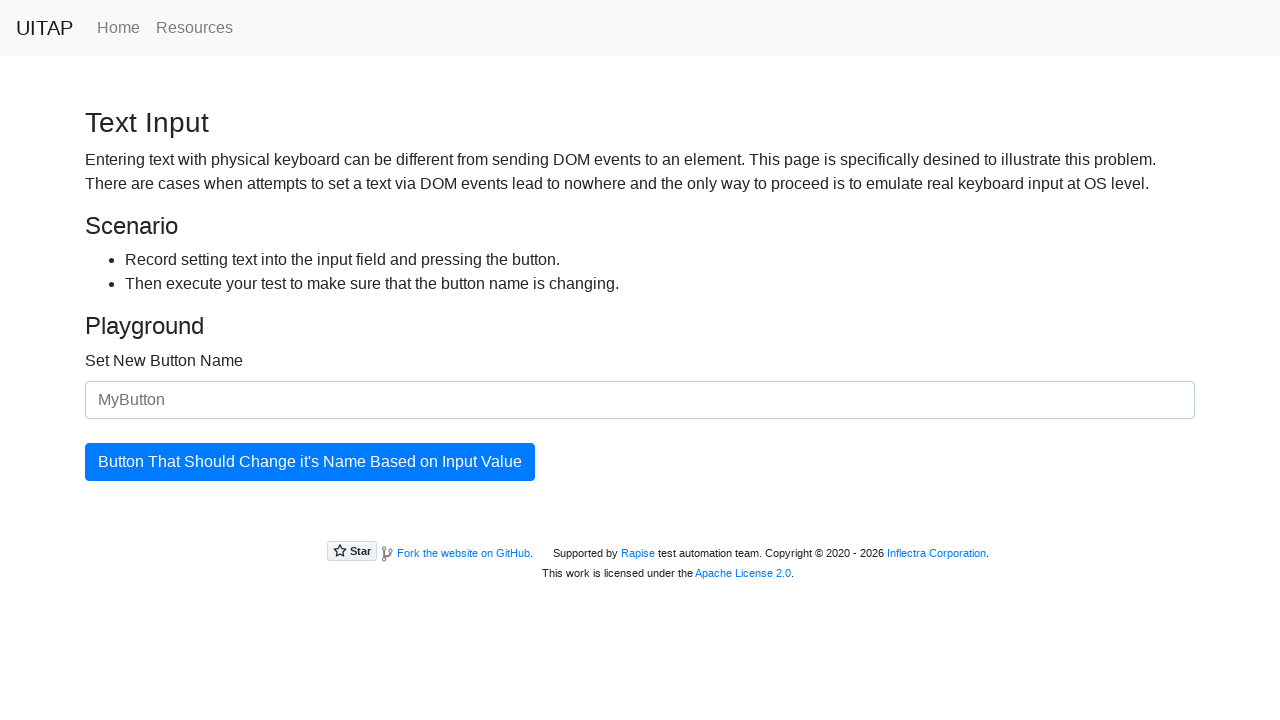

Filled input field with 'SkyPro' on input
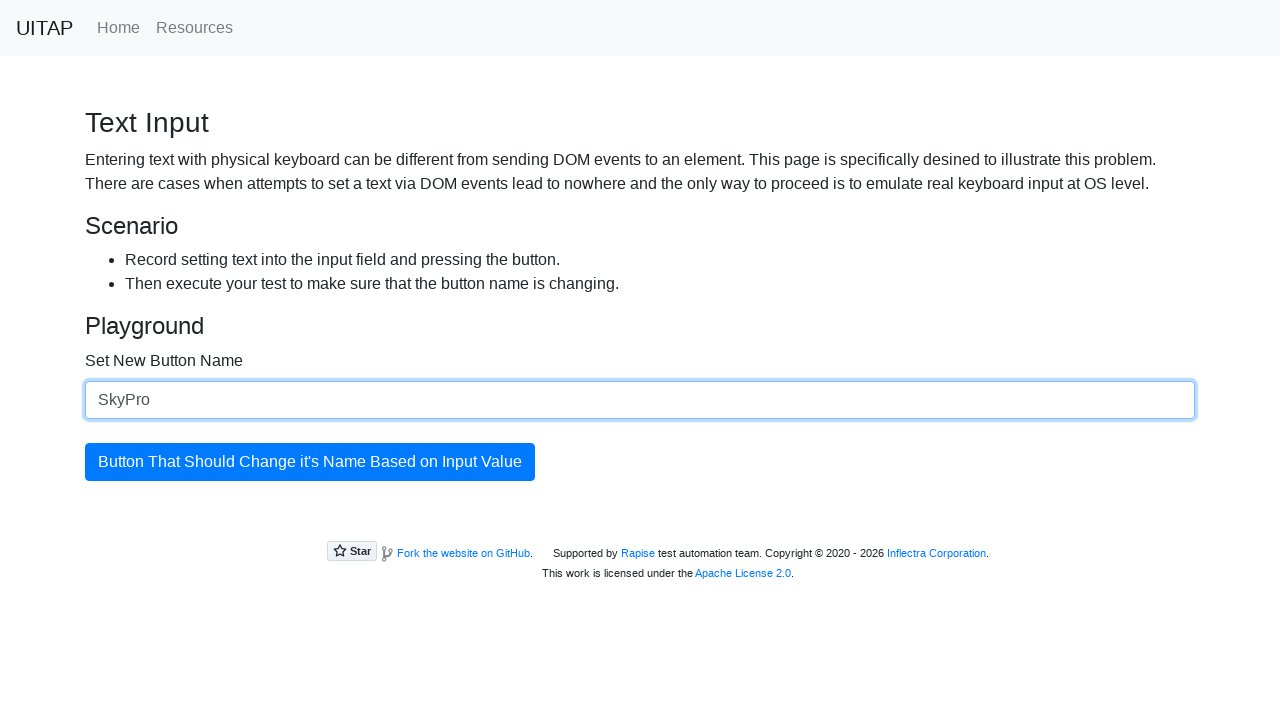

Clicked the updating button at (310, 462) on #updatingButton
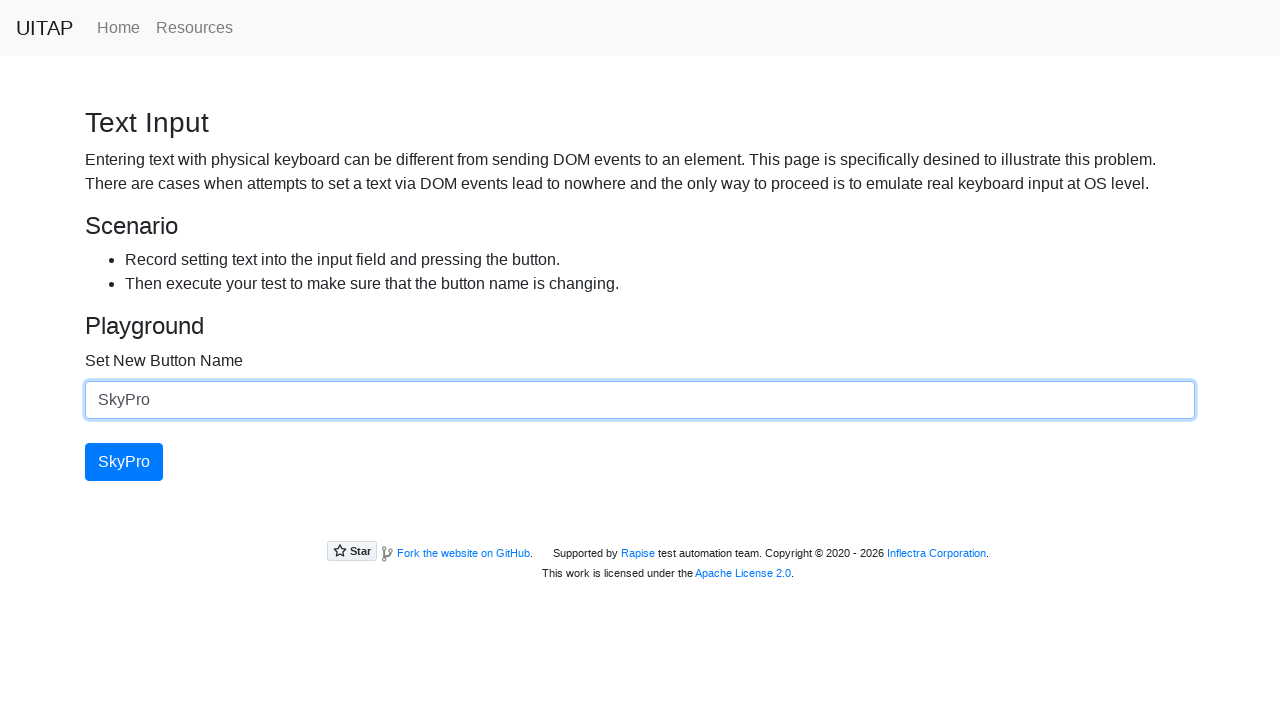

Verified button text updated to 'SkyPro'
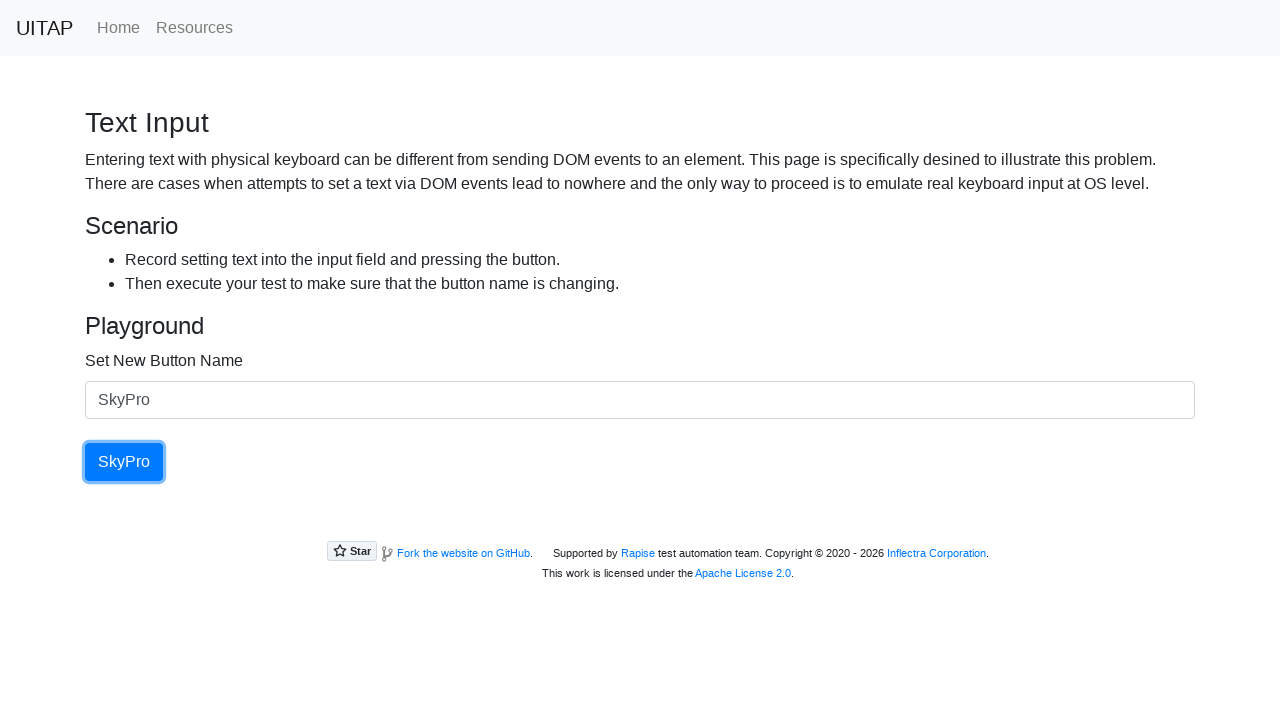

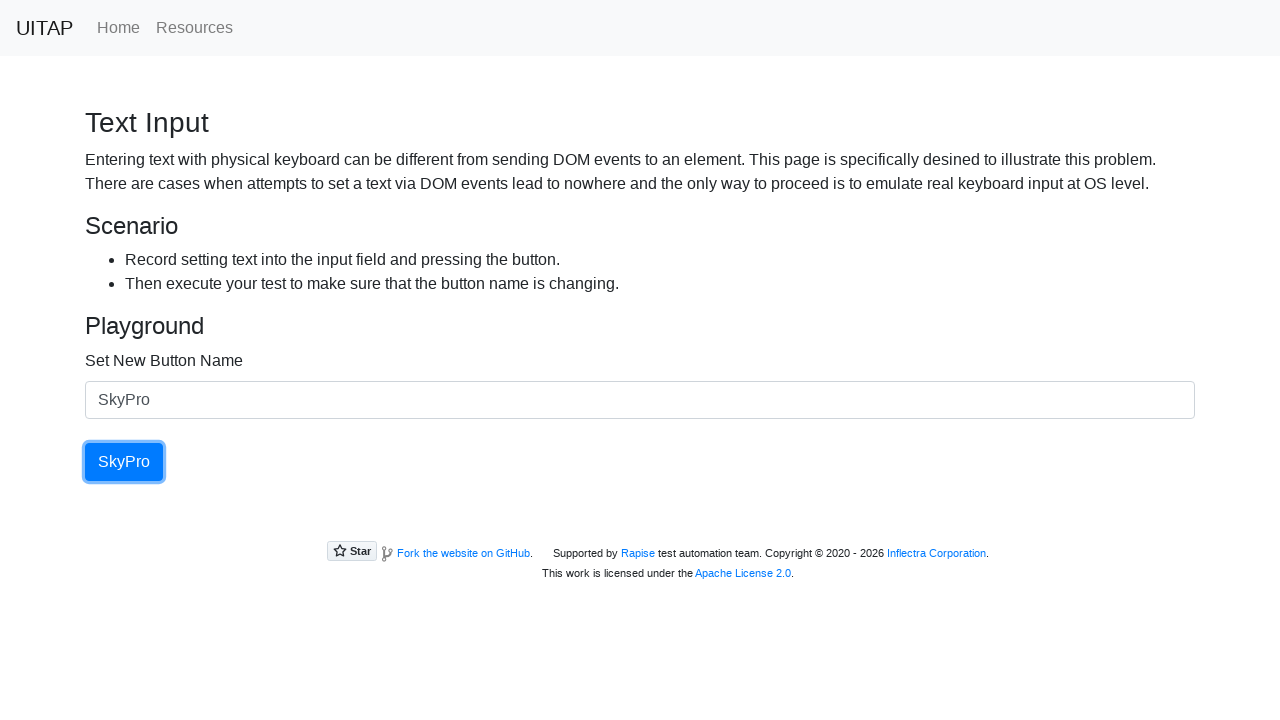